Tests filtering to display only active (non-completed) items and completed items via routing links

Starting URL: https://demo.playwright.dev/todomvc

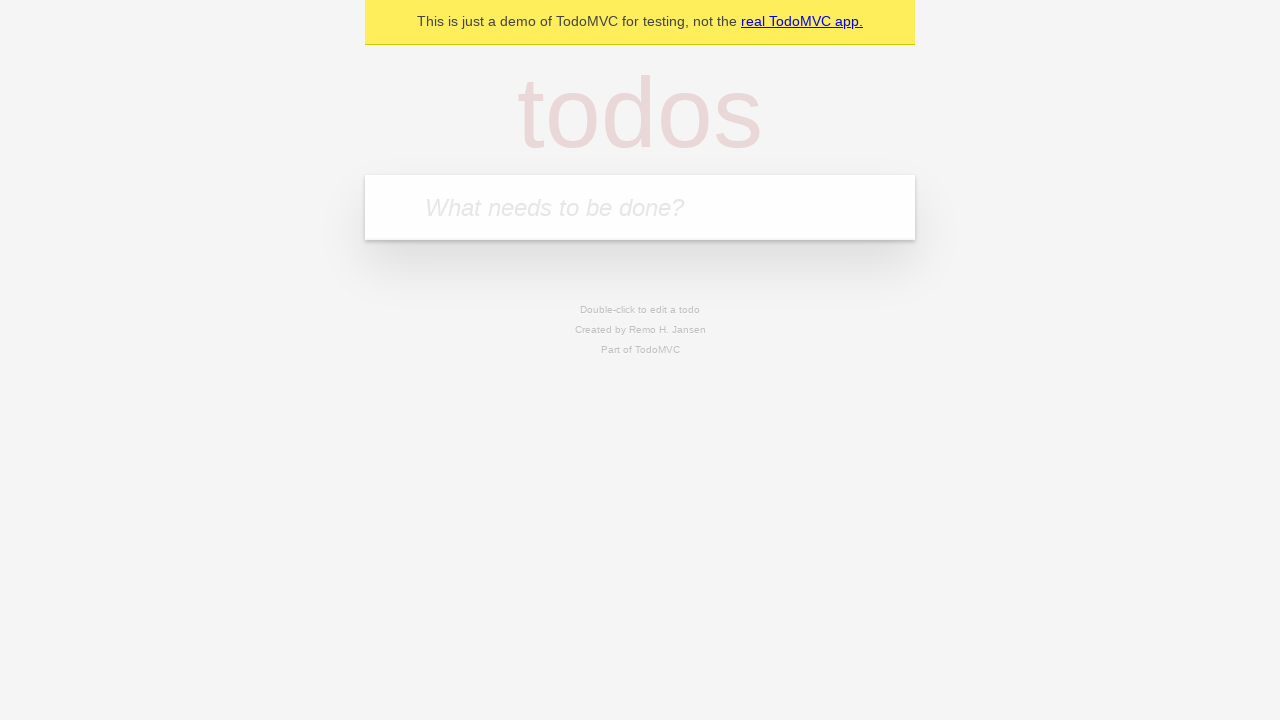

Filled todo input with 'buy some cheese' on internal:attr=[placeholder="What needs to be done?"i]
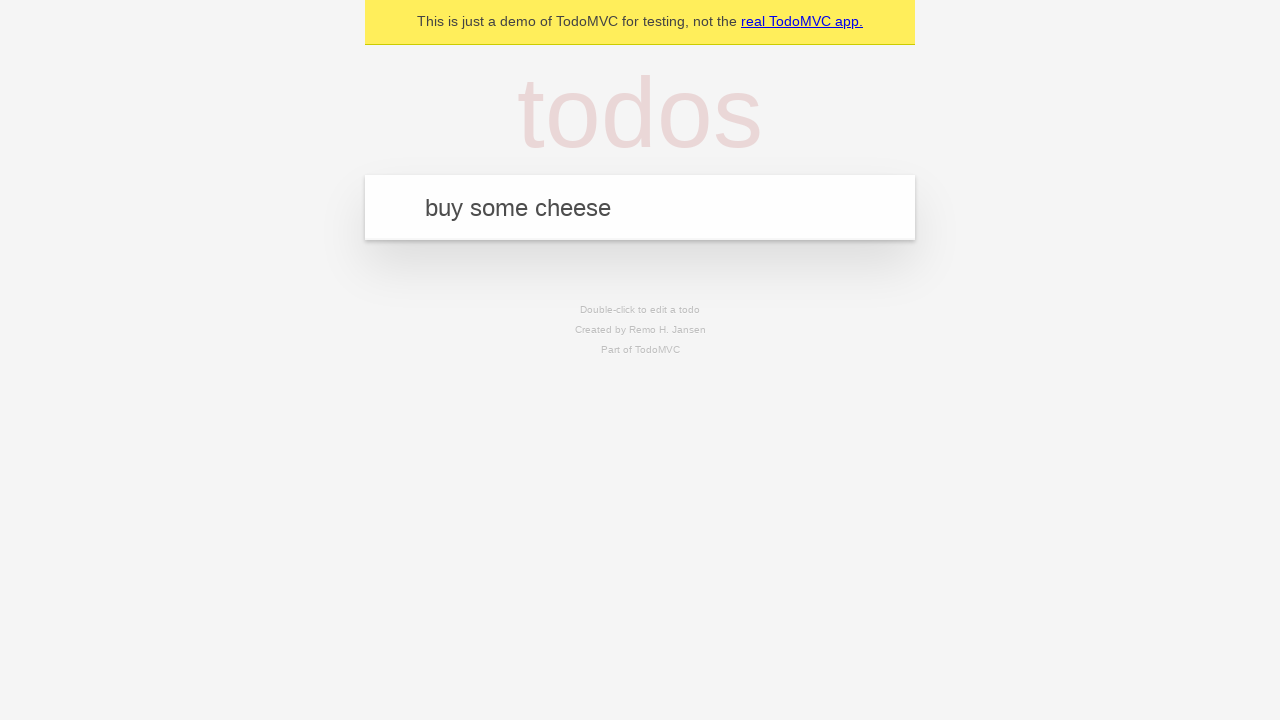

Pressed Enter to add todo 'buy some cheese' on internal:attr=[placeholder="What needs to be done?"i]
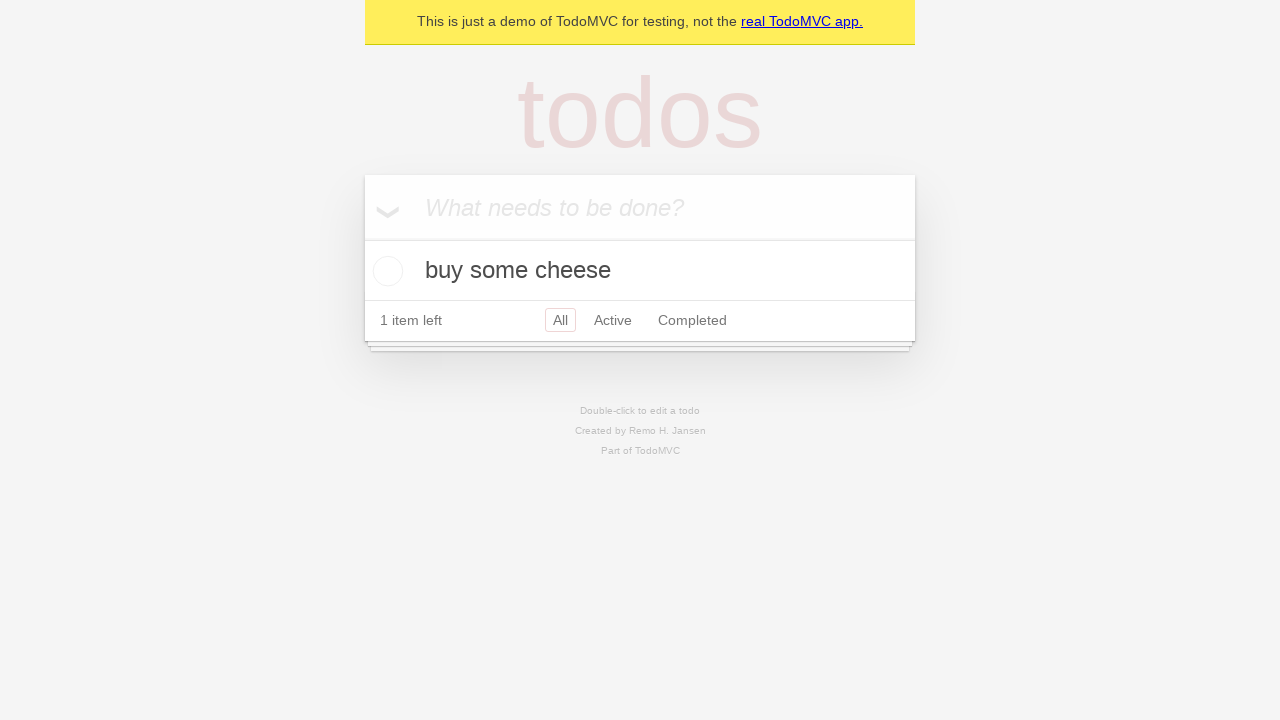

Filled todo input with 'feed the cat' on internal:attr=[placeholder="What needs to be done?"i]
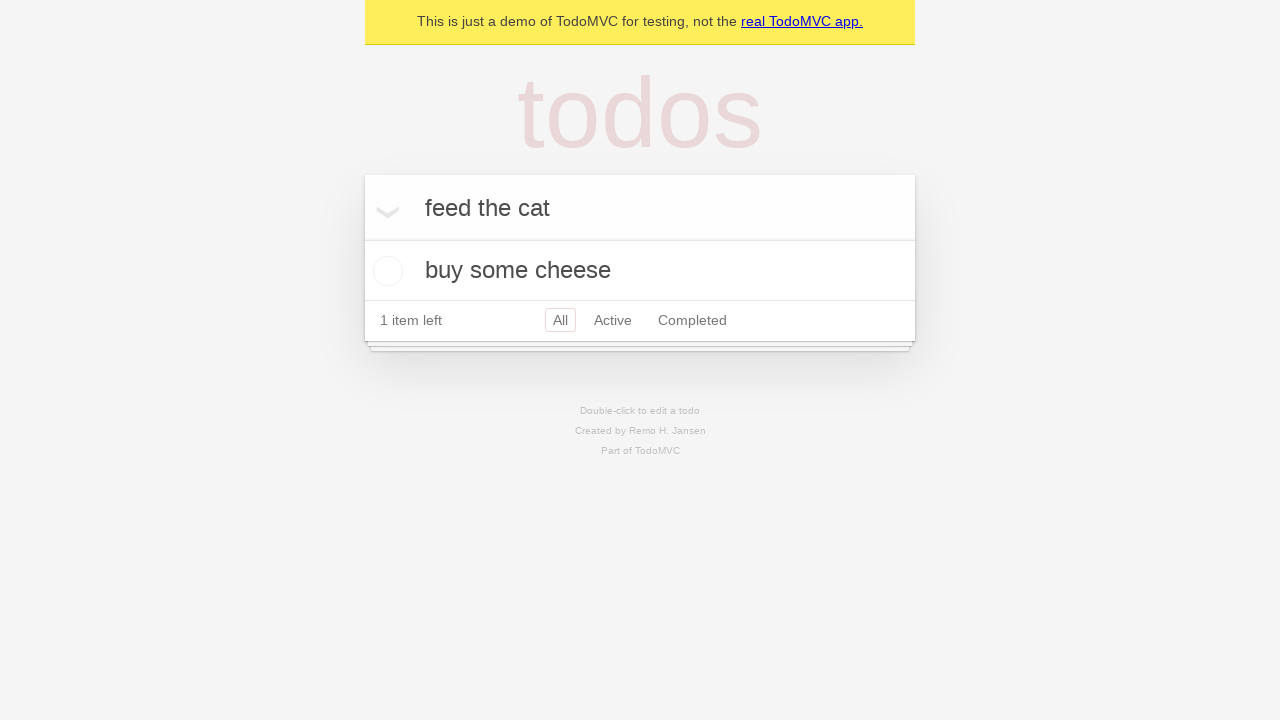

Pressed Enter to add todo 'feed the cat' on internal:attr=[placeholder="What needs to be done?"i]
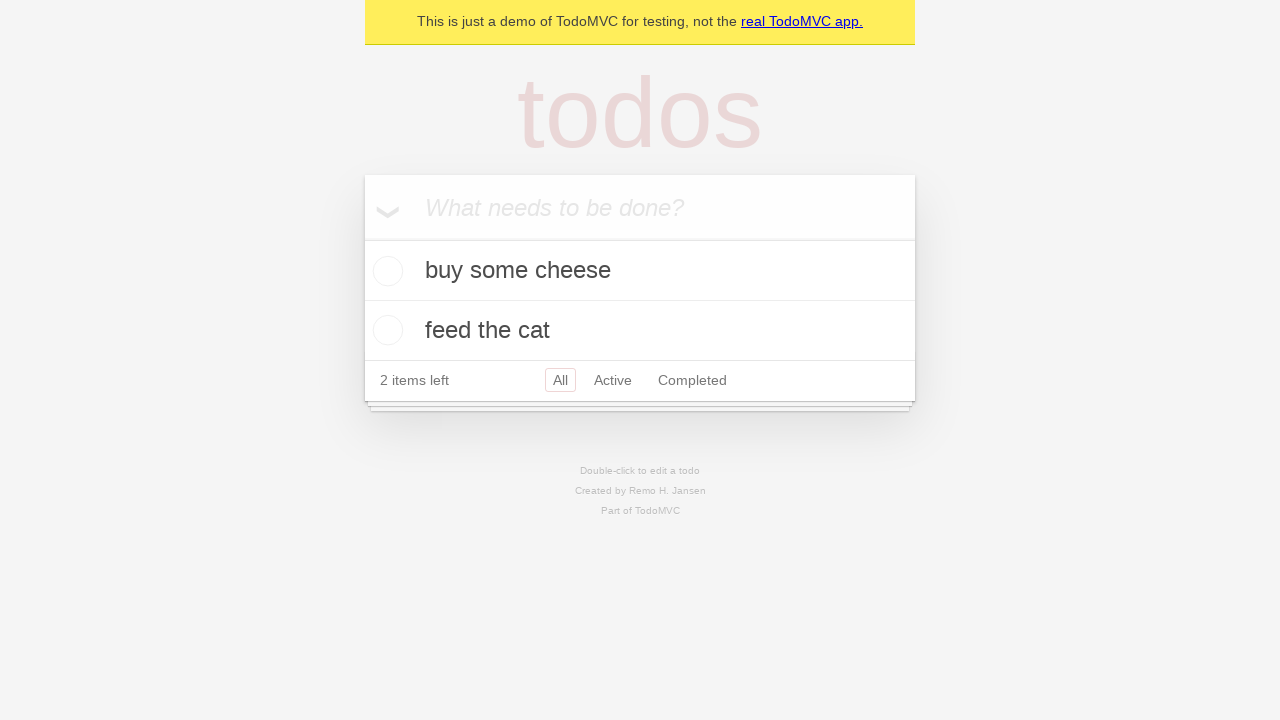

Filled todo input with 'book a doctors appointment' on internal:attr=[placeholder="What needs to be done?"i]
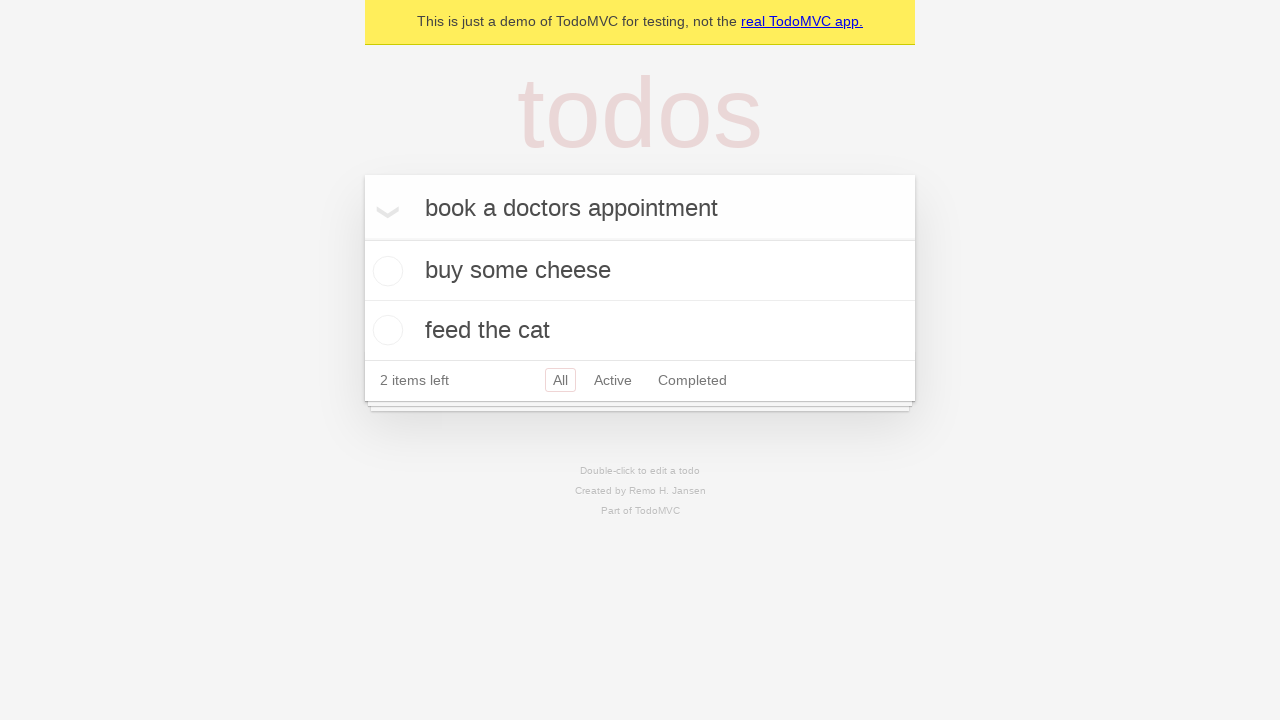

Pressed Enter to add todo 'book a doctors appointment' on internal:attr=[placeholder="What needs to be done?"i]
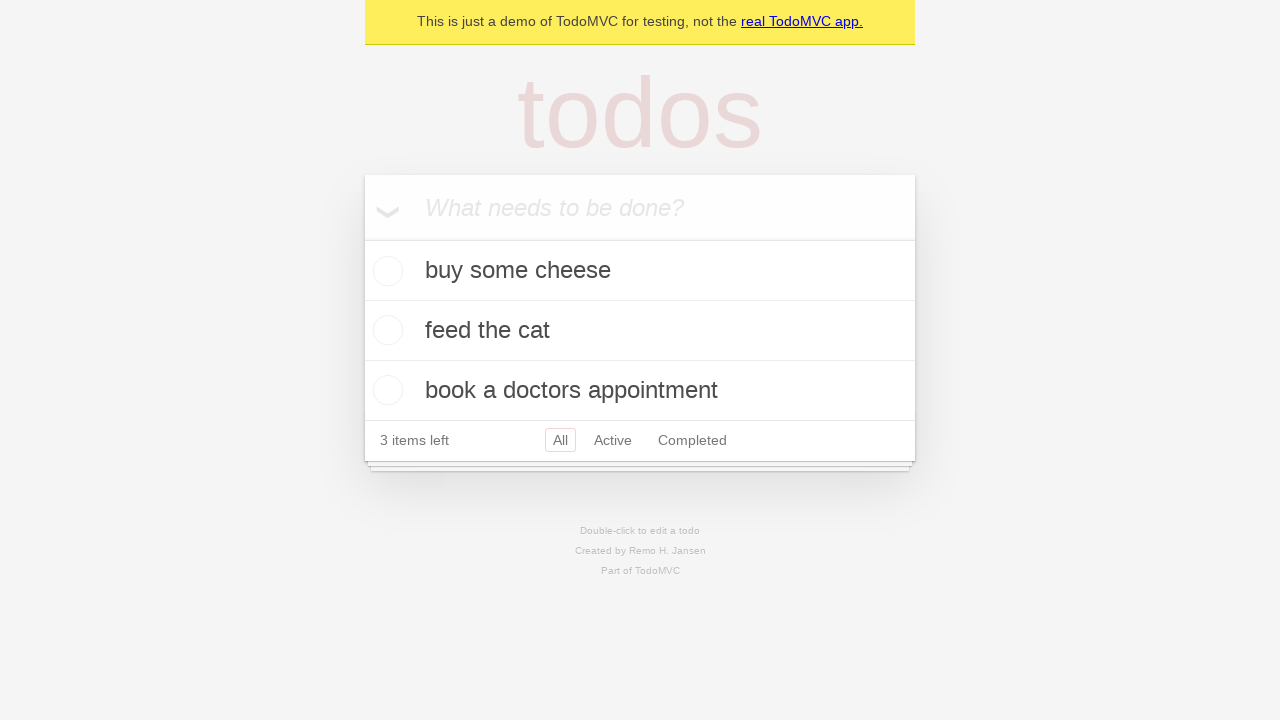

Checked the second todo item (marked as completed) at (385, 330) on internal:testid=[data-testid="todo-item"s] >> nth=1 >> internal:role=checkbox
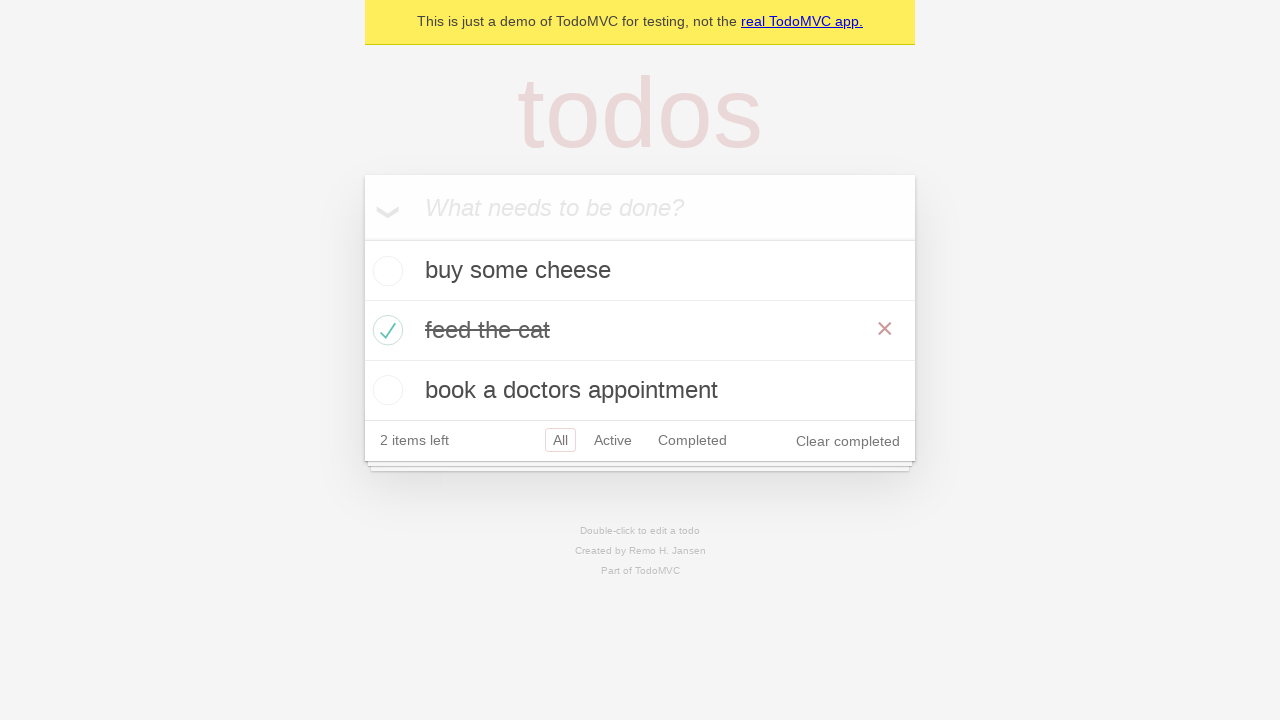

Clicked Active filter link to display only non-completed items at (613, 440) on internal:role=link[name="Active"i]
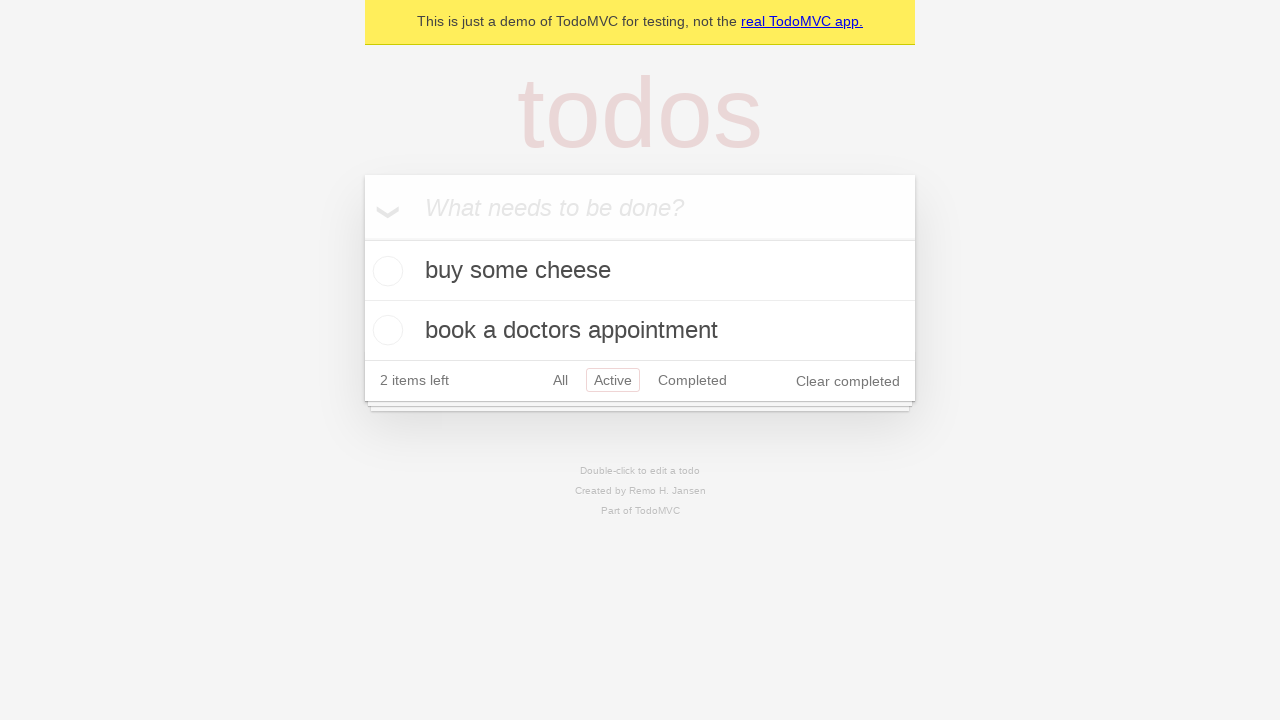

Filtered results loaded, showing only active (non-completed) items
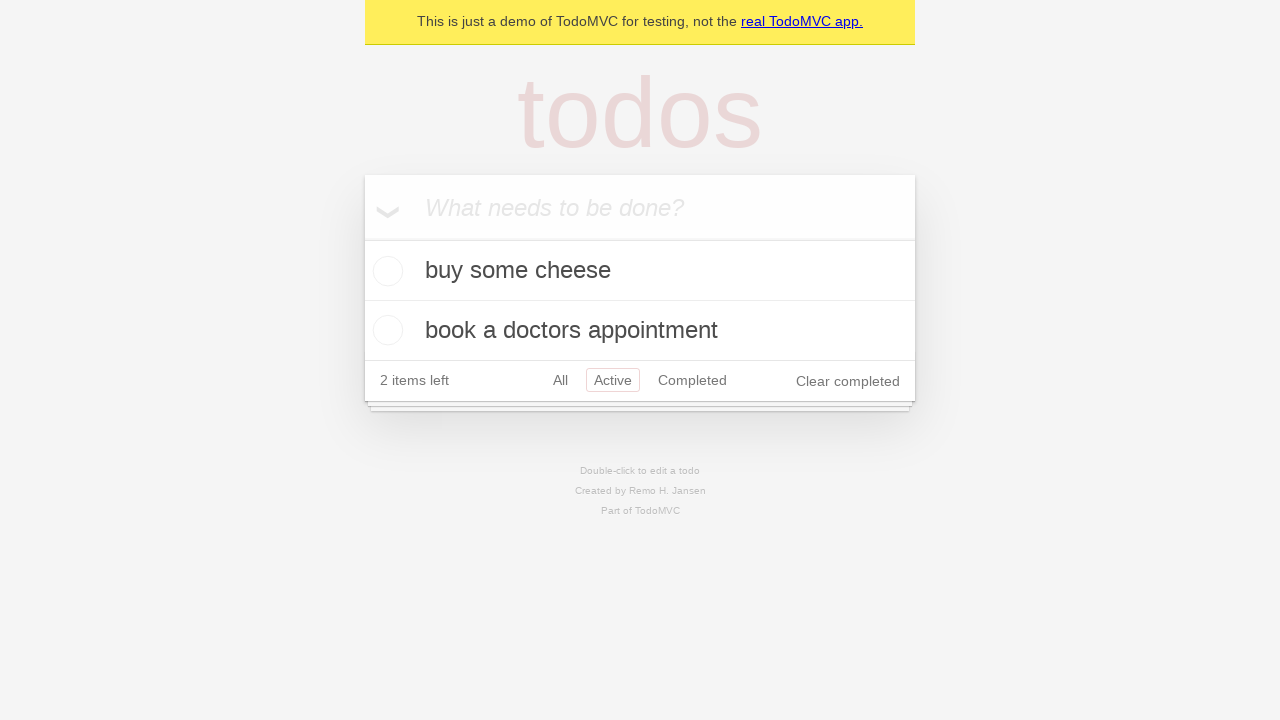

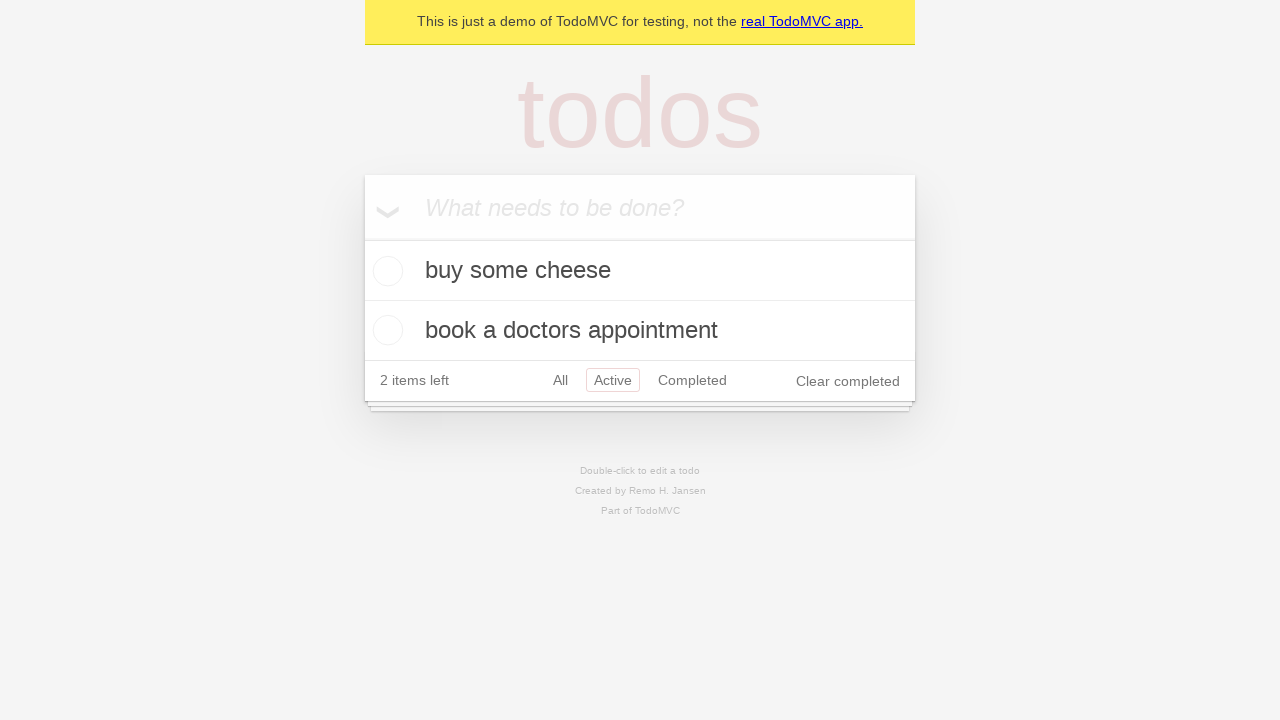